Tests jQuery UI datepicker functionality by switching to iframe and entering a date value

Starting URL: https://jqueryui.com/datepicker/

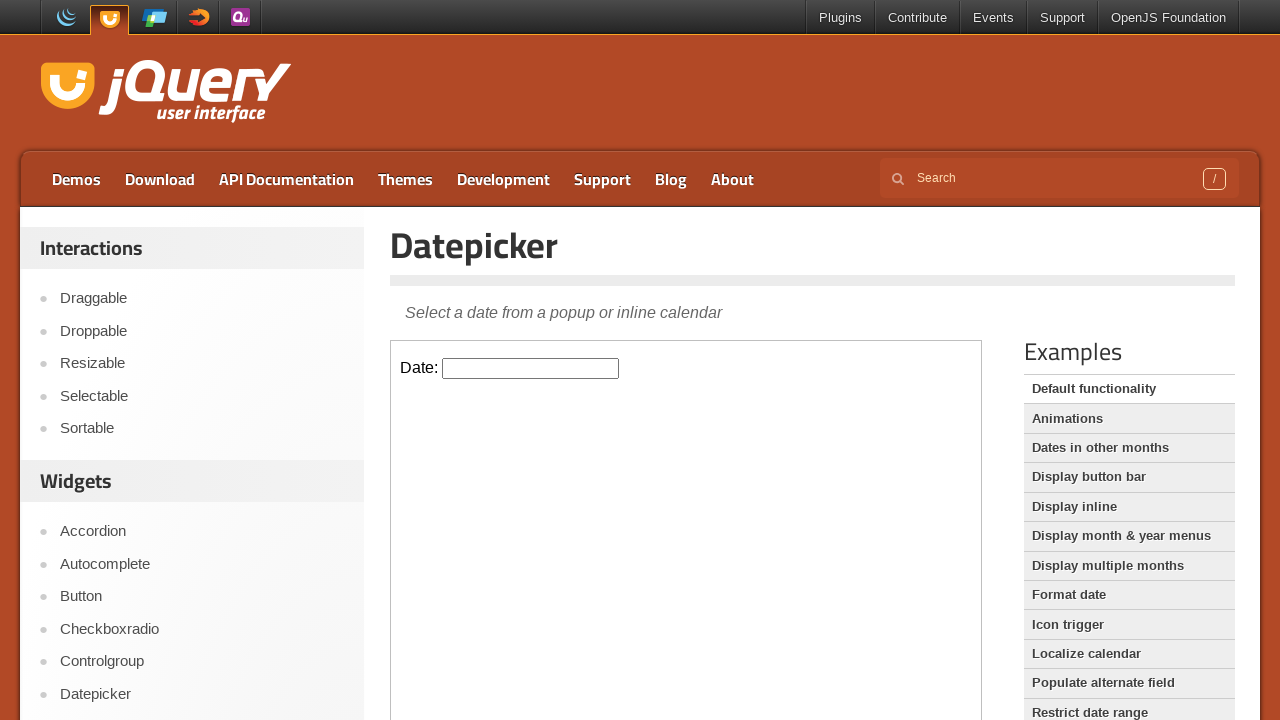

Located the first iframe containing the datepicker demo
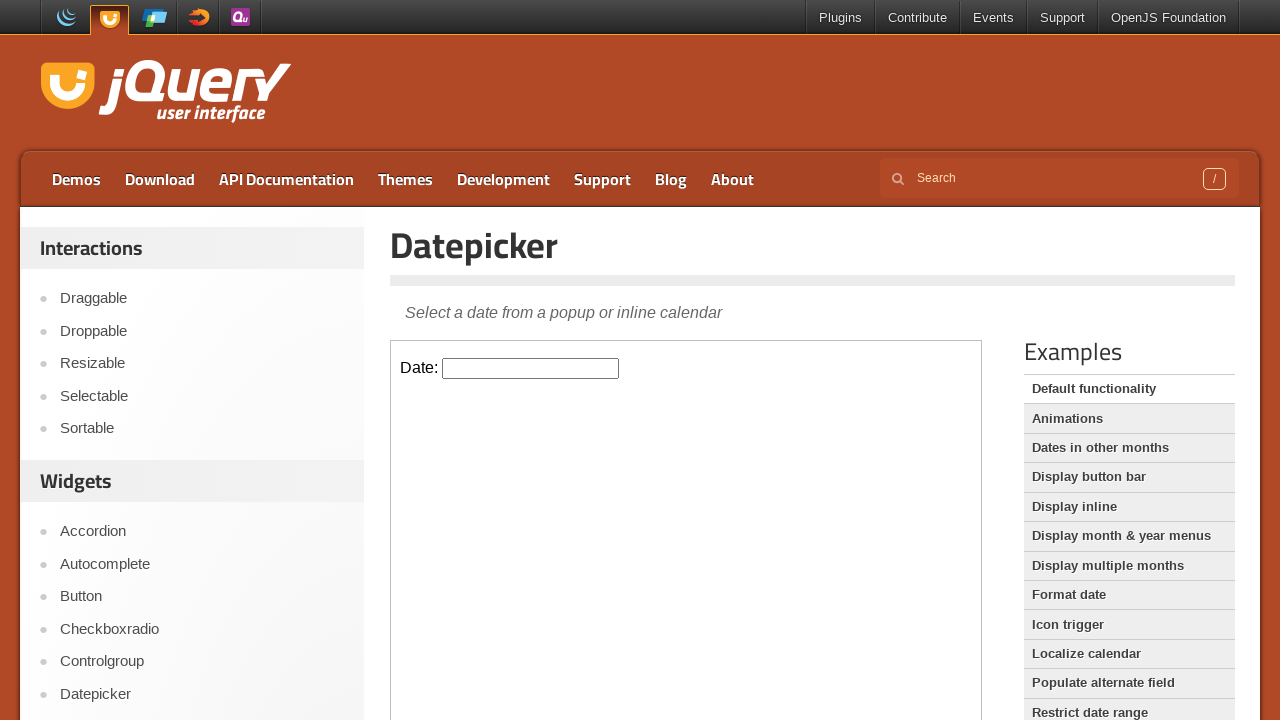

Located the datepicker input field within the iframe
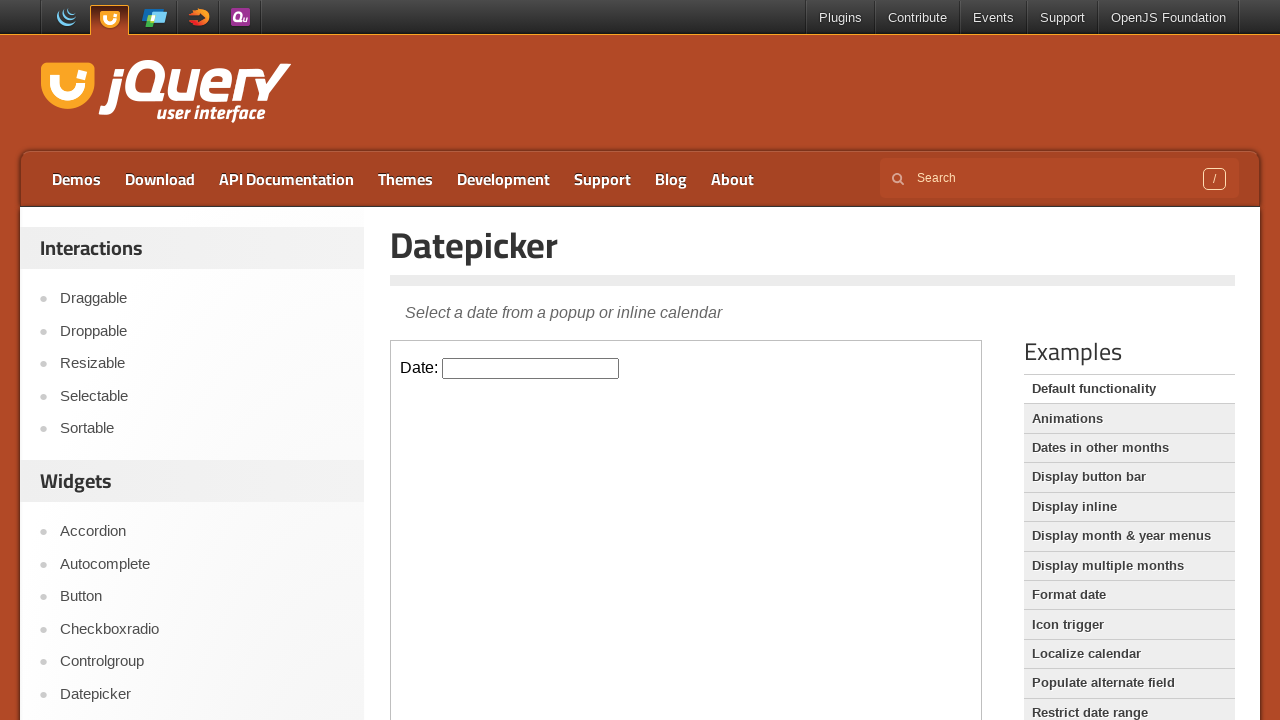

Cleared any existing value from the datepicker input field on iframe >> nth=0 >> internal:control=enter-frame >> #datepicker
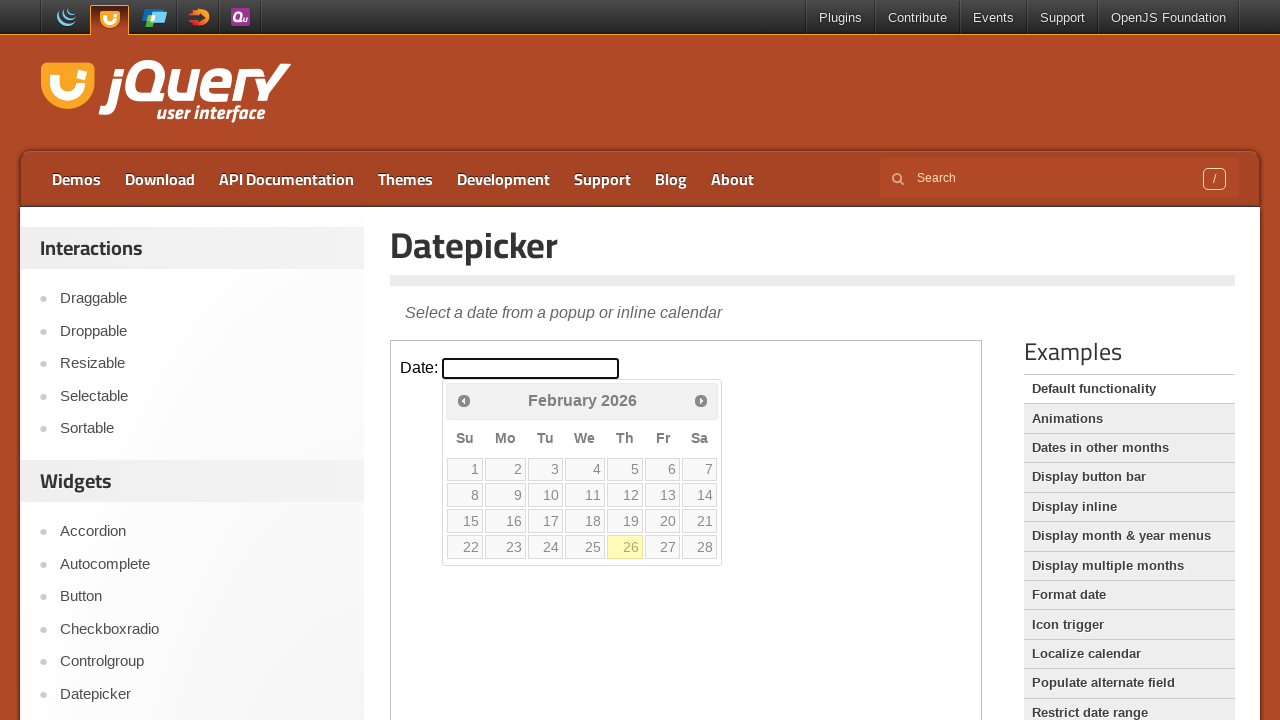

Filled datepicker input field with date '12/27/2023' on iframe >> nth=0 >> internal:control=enter-frame >> #datepicker
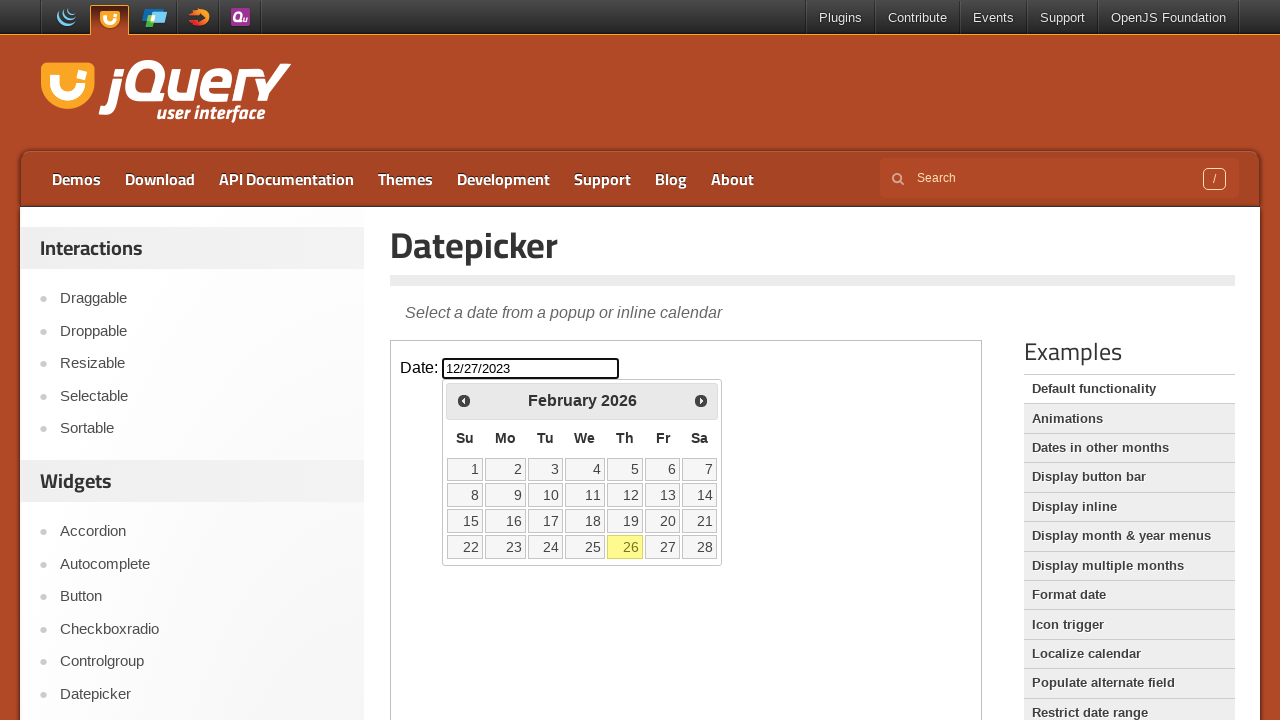

Pressed Enter to confirm the date selection on iframe >> nth=0 >> internal:control=enter-frame >> #datepicker
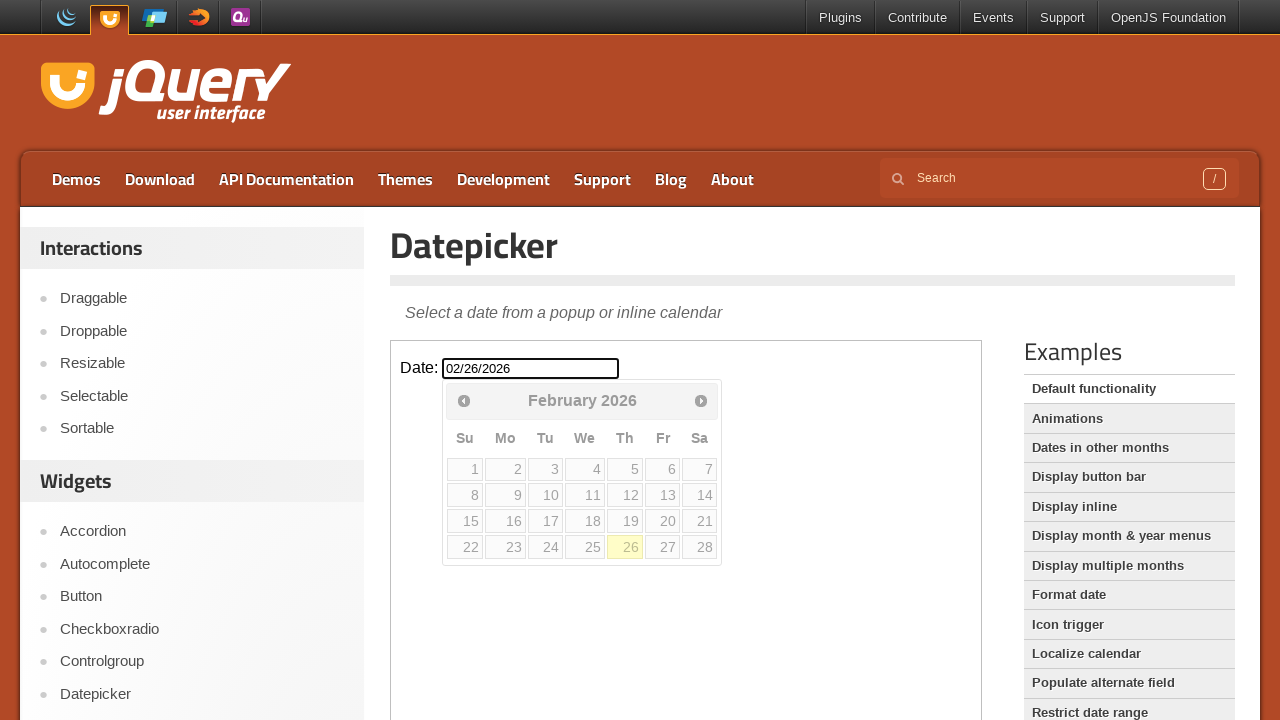

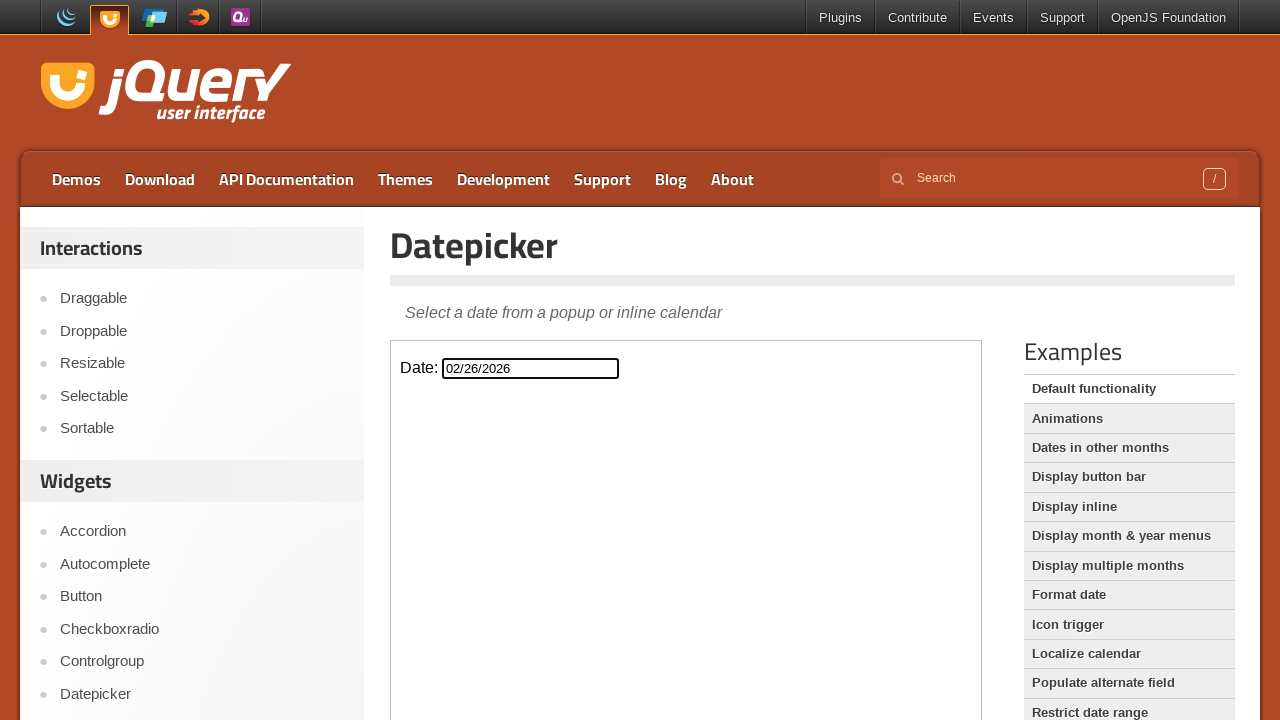